Tests drag and drop functionality by dragging an element and dropping it onto a target droppable area within an iframe

Starting URL: https://jqueryui.com/droppable/

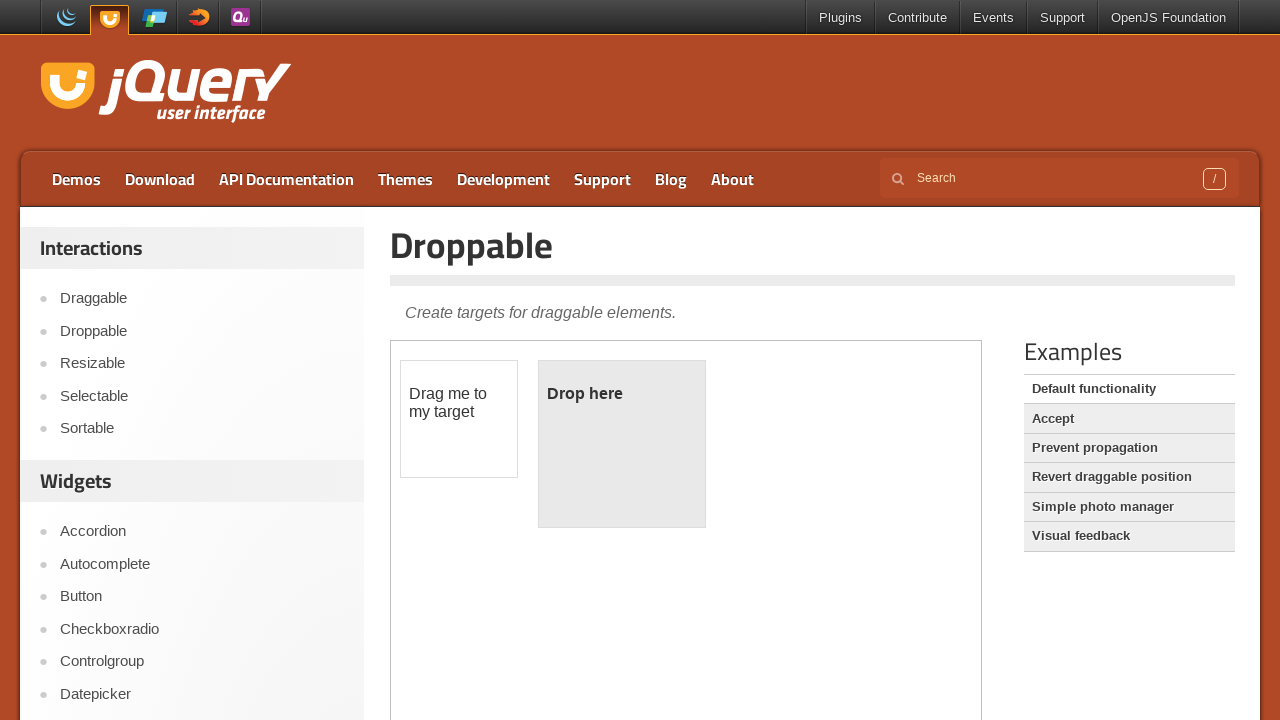

Navigated to jQuery UI droppable demo page
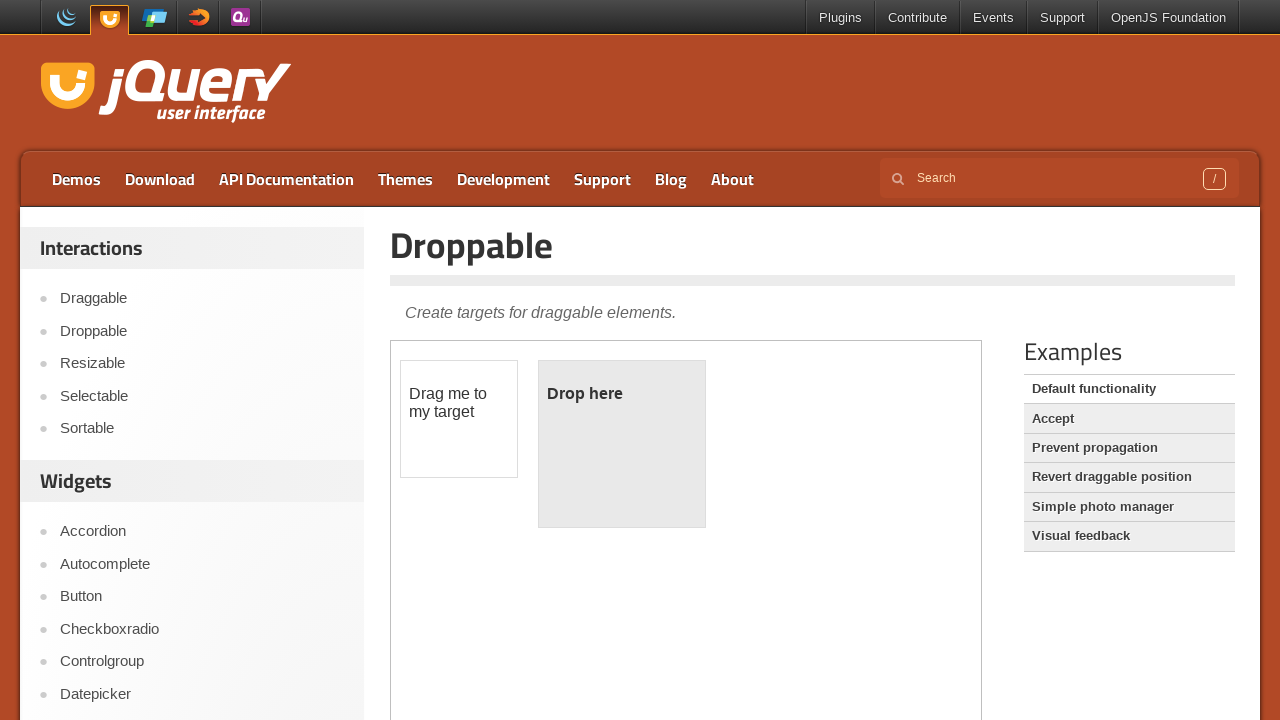

Located the iframe containing drag and drop elements
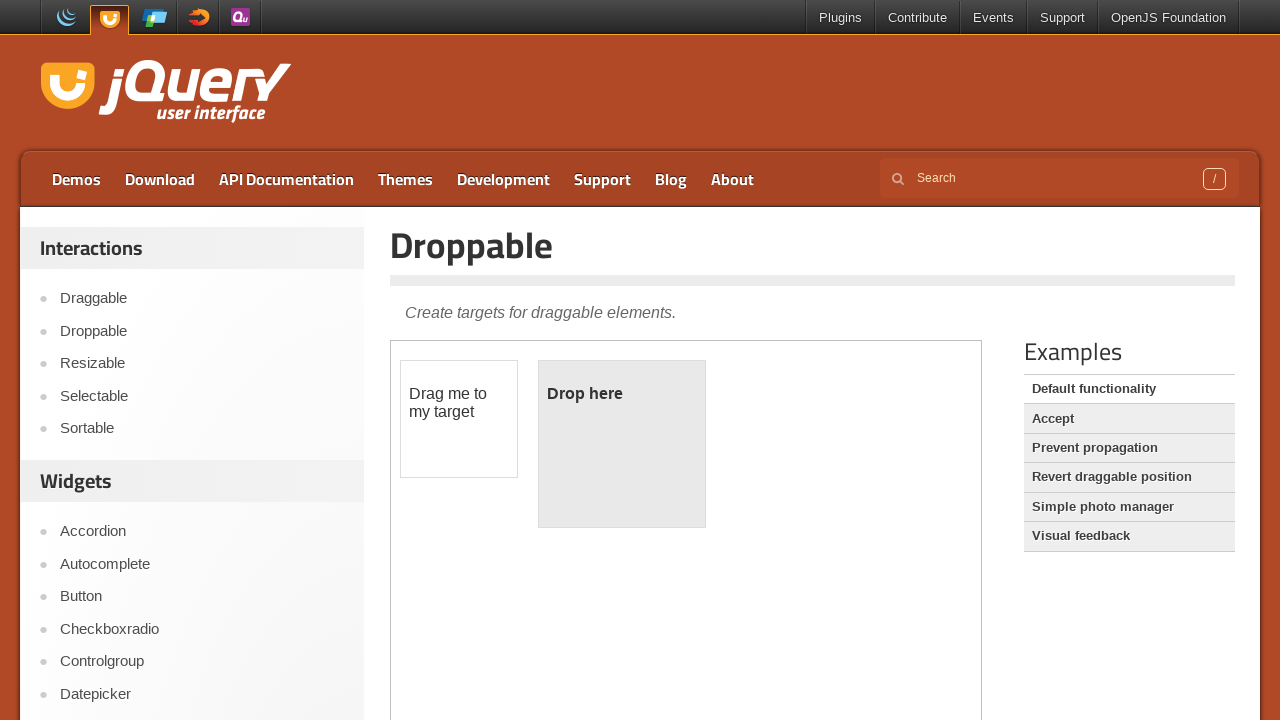

Dragged draggable element and dropped it onto droppable target at (622, 444)
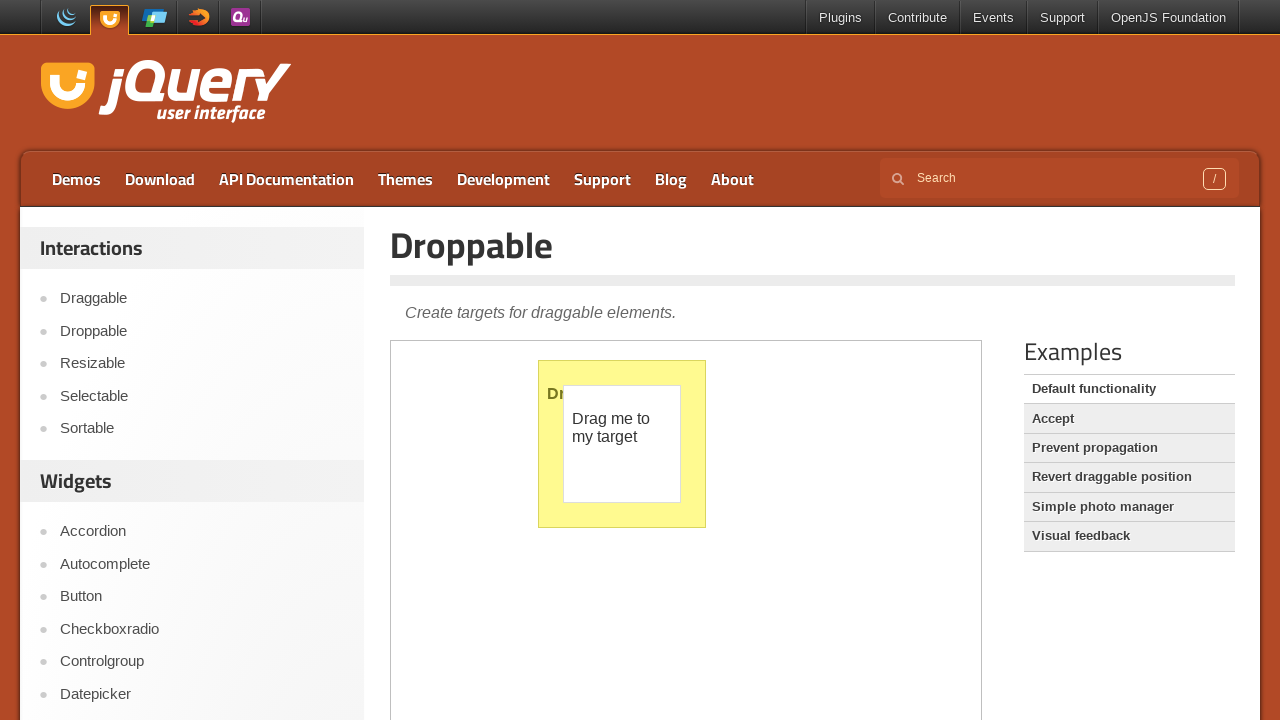

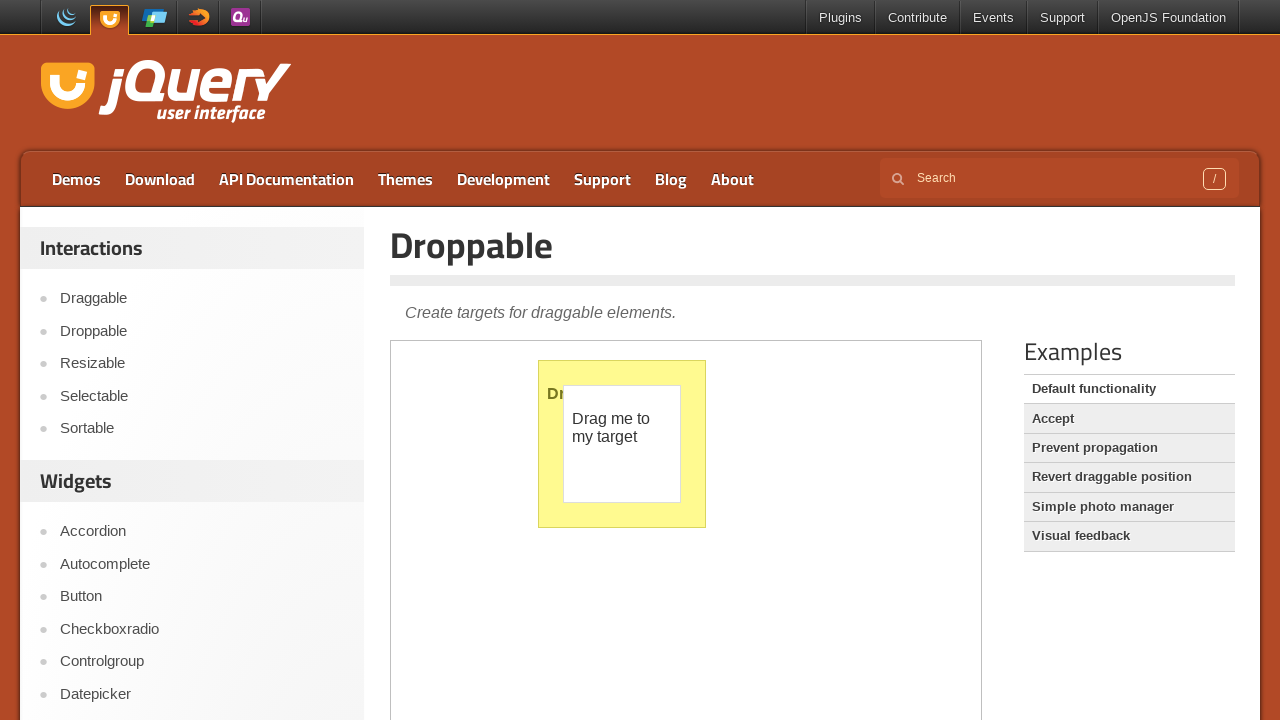